Tests multiple window handling by clicking a "Try it" button that opens a new window, switching to the new window to verify its title, then switching back to the parent window to verify the original title.

Starting URL: https://www.w3schools.com/jsref/met_win_open.asp

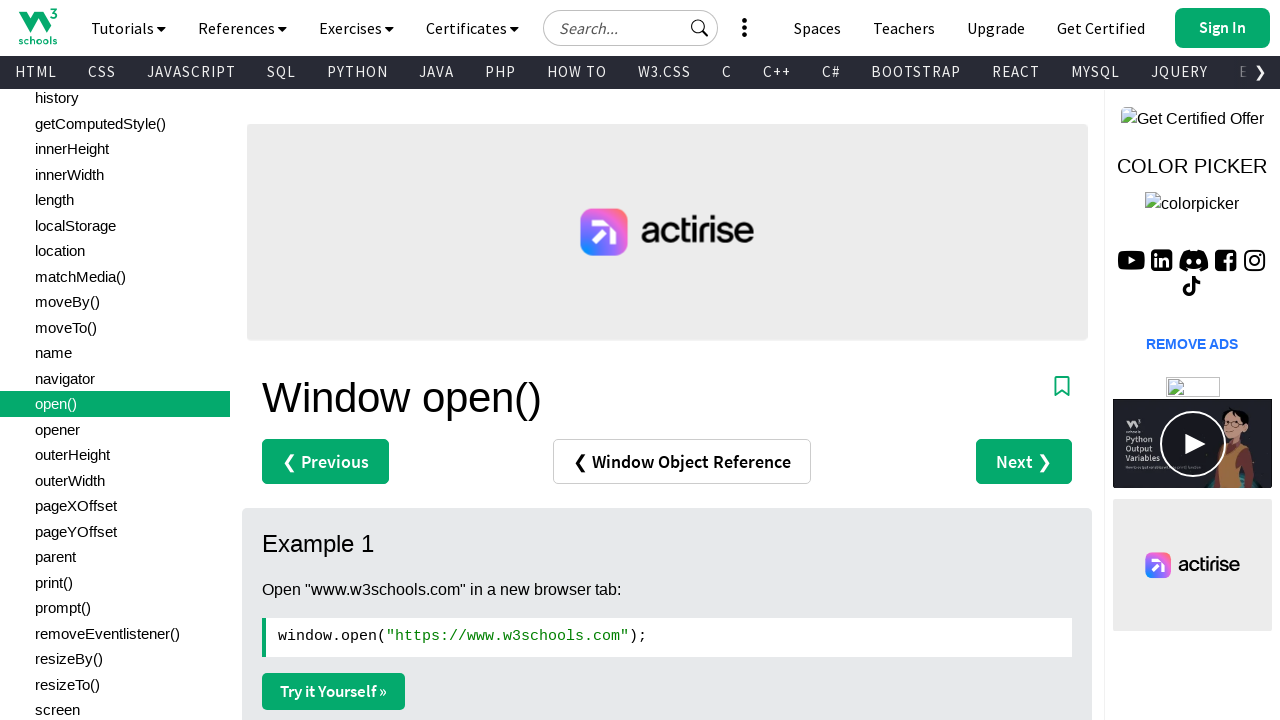

Verified initial page title contains 'Window open() Method'
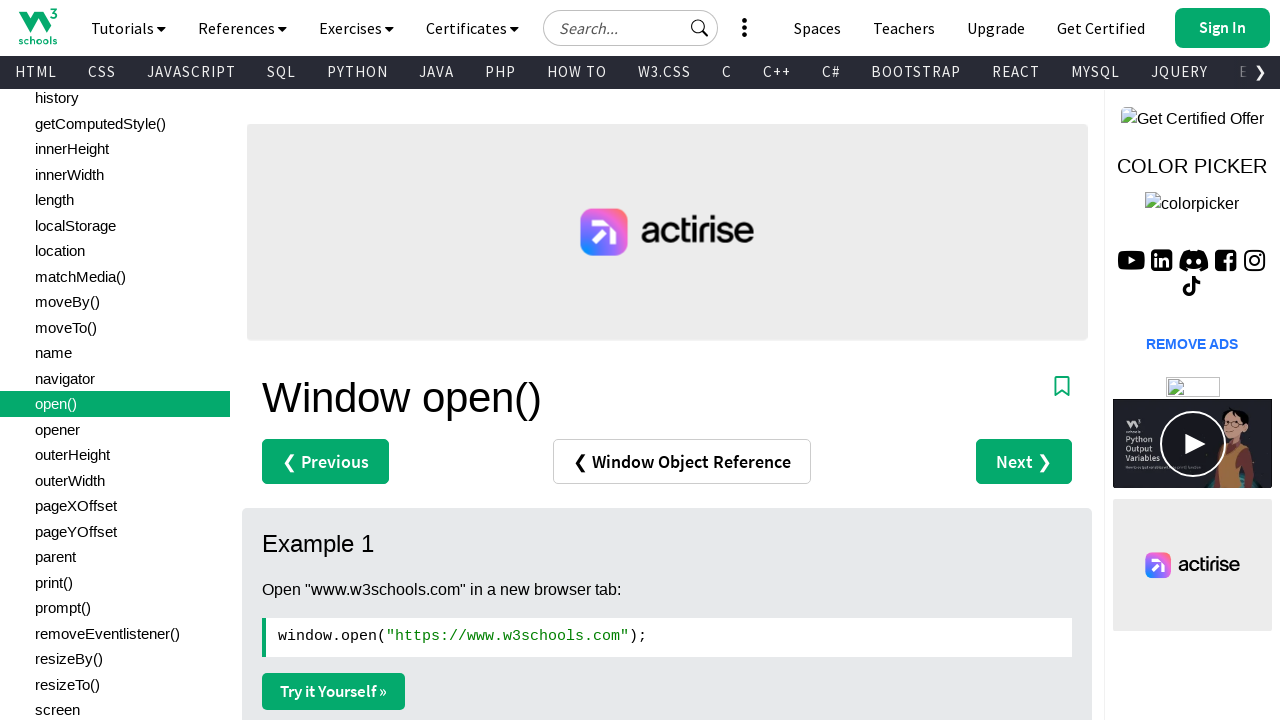

Clicked 'Try it' button to open new window at (334, 691) on xpath=//*[@id='main']//a[contains(text(), 'Try it')]
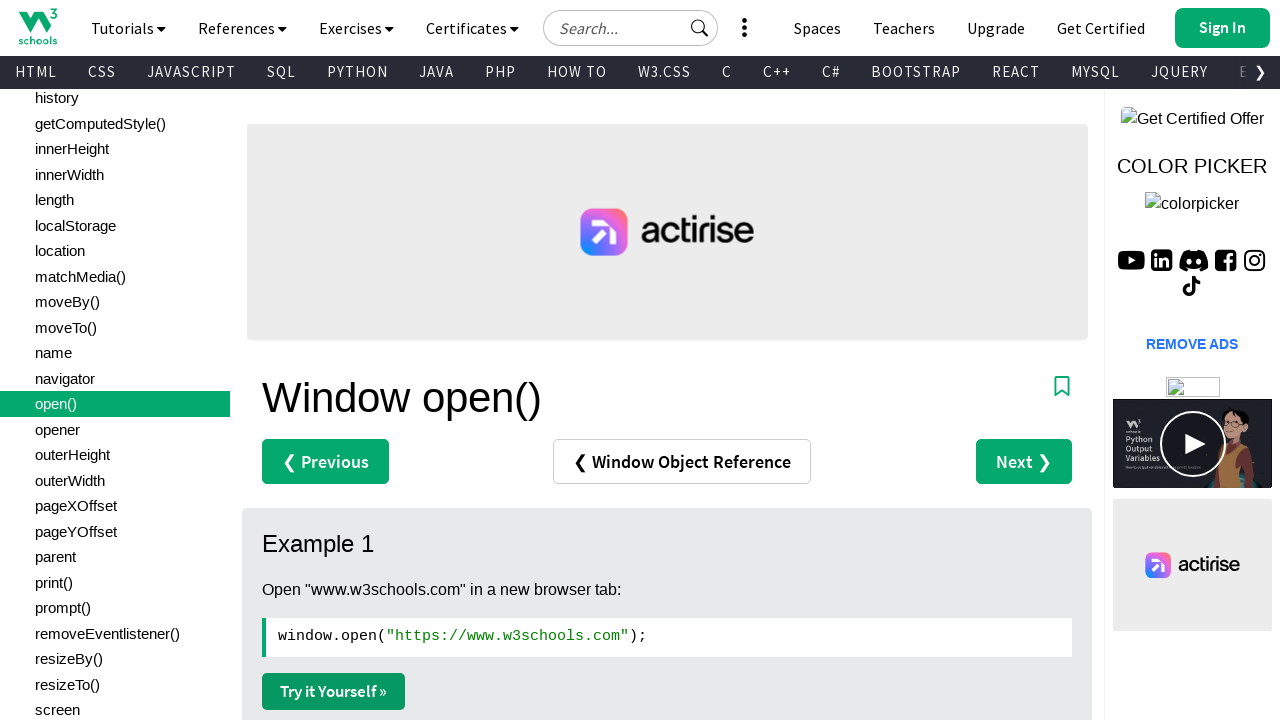

New window loaded completely
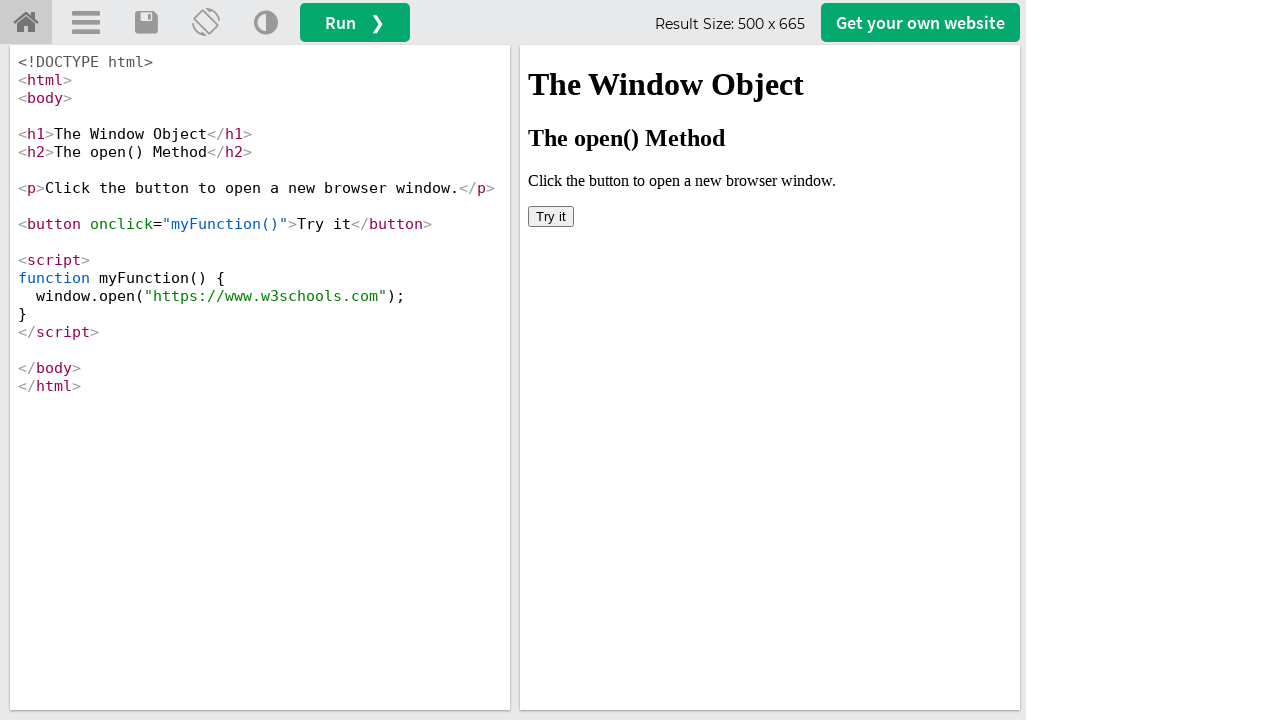

Verified new window title contains 'Tryit'
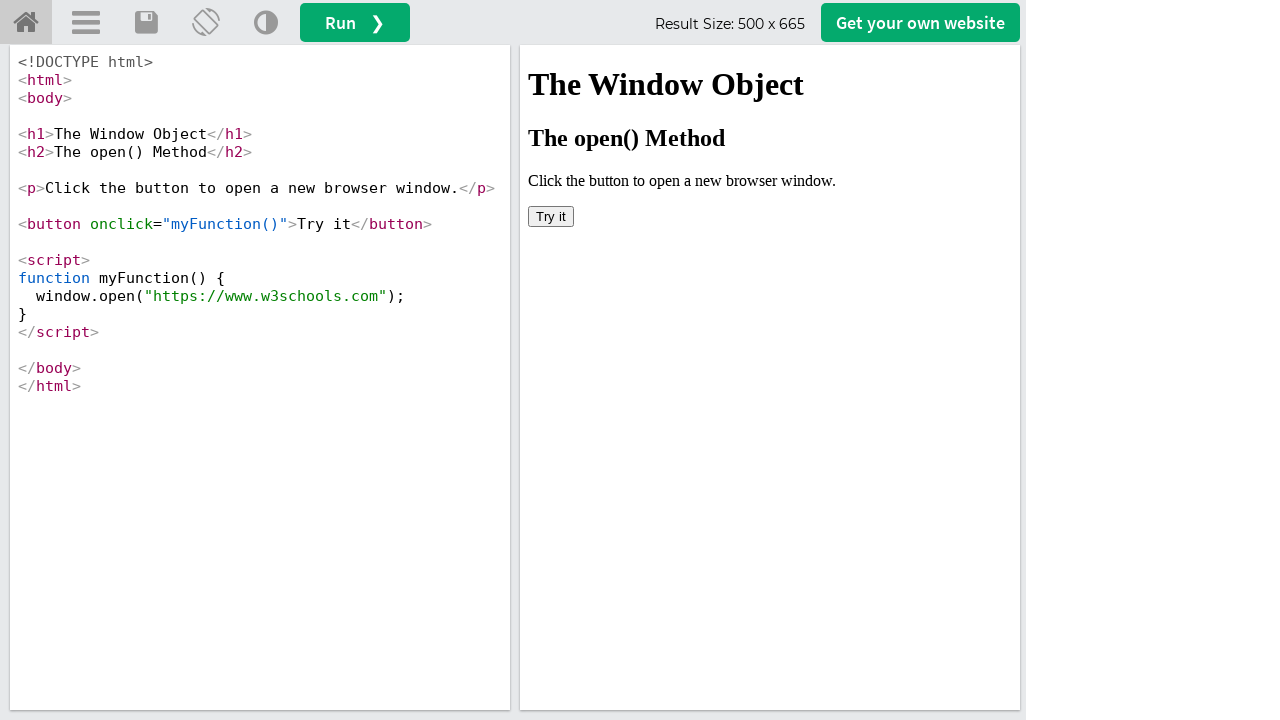

Switched back to original page
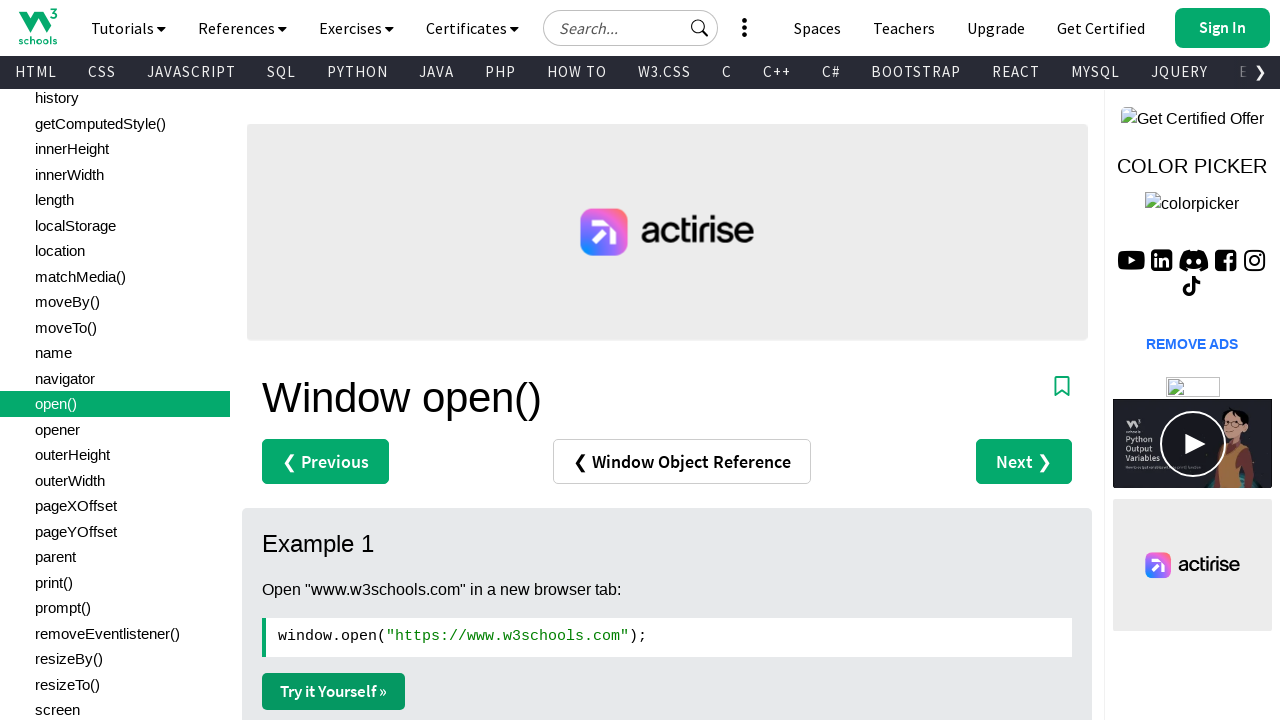

Verified original page title contains 'Window open() Method'
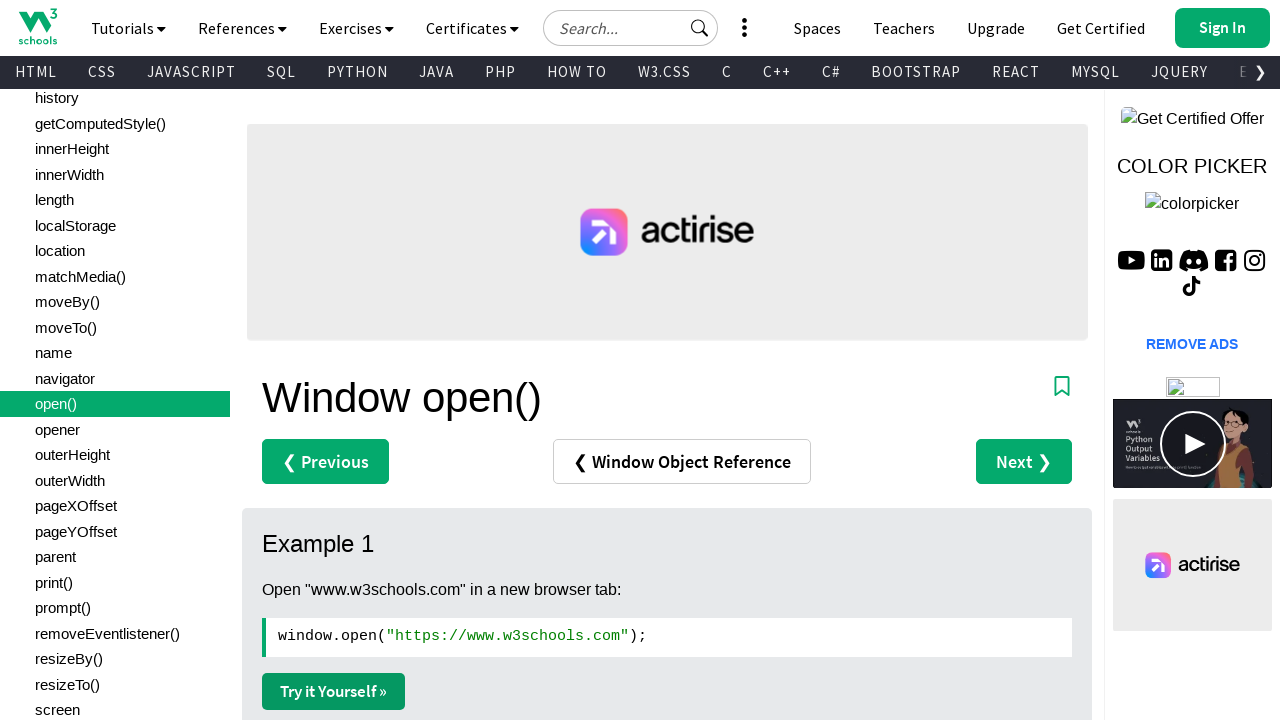

Closed the new window
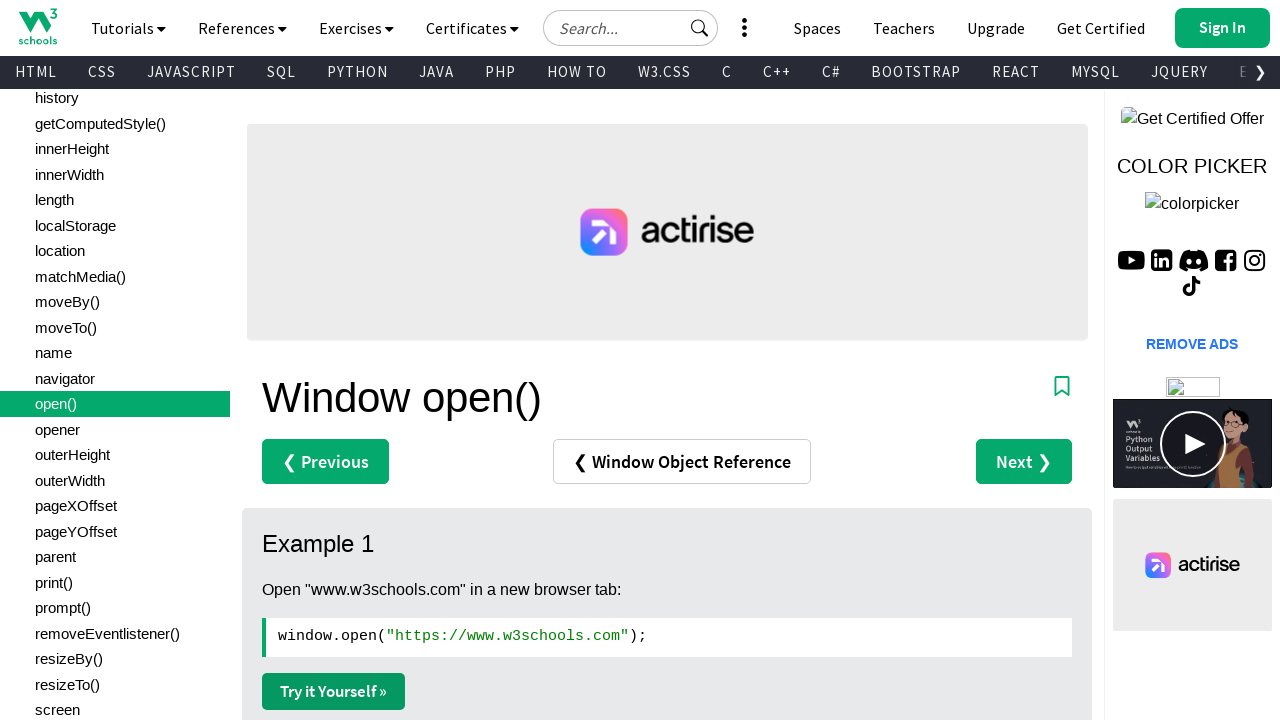

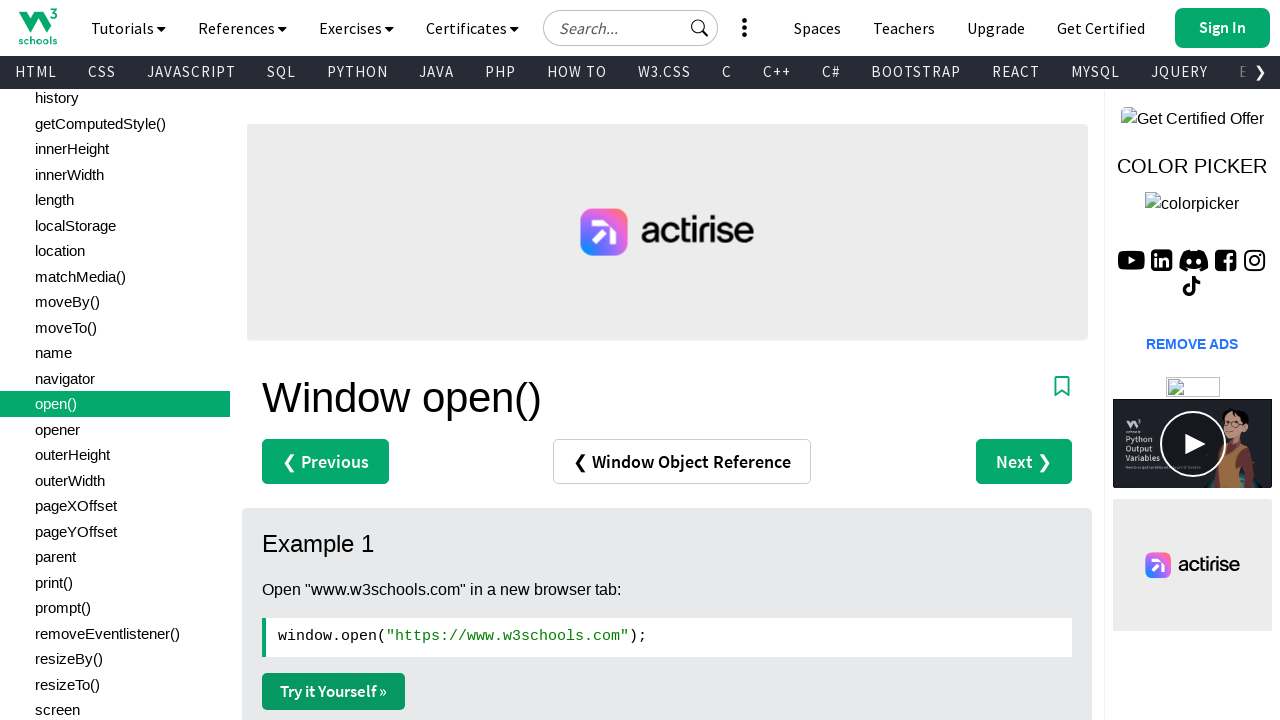